Tests word translation on WoordHunt by searching for "apple" and verifying the Russian translation appears

Starting URL: https://wooordhunt.ru/

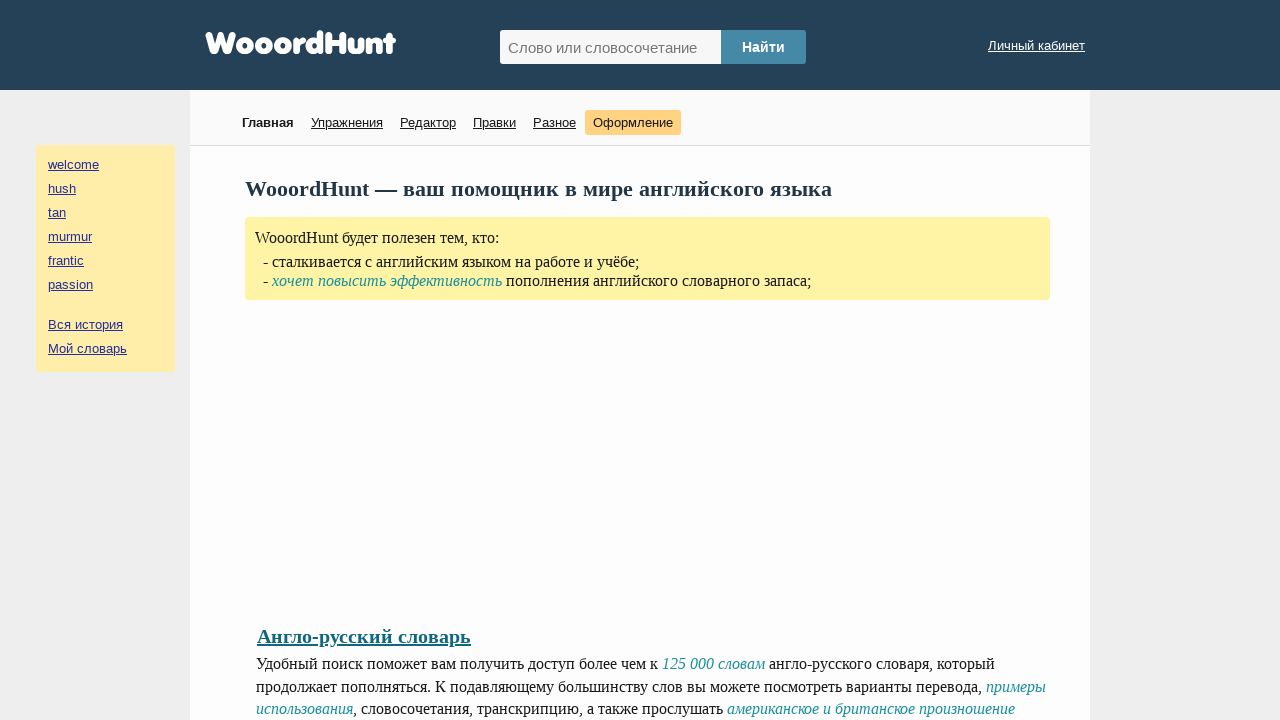

Filled search field with 'apple' on #hunted_word
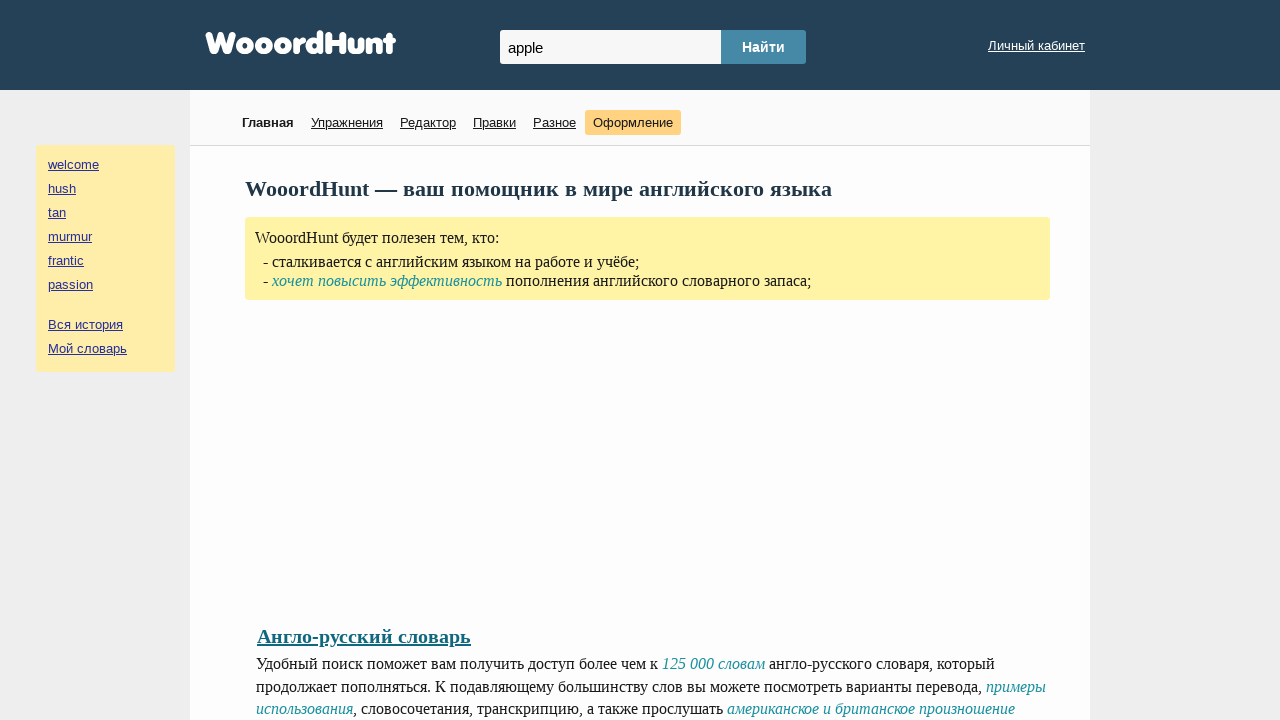

Clicked search button to translate 'apple' at (764, 47) on #hunted_word_submit
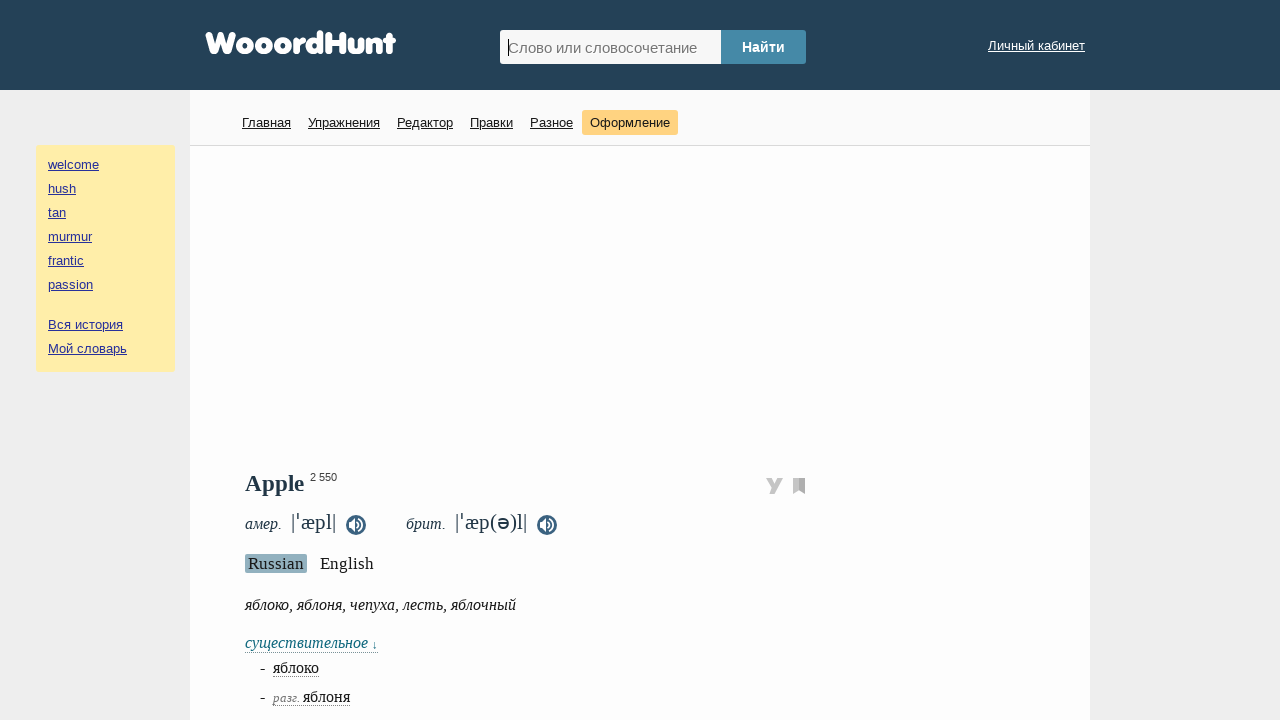

Translation result loaded
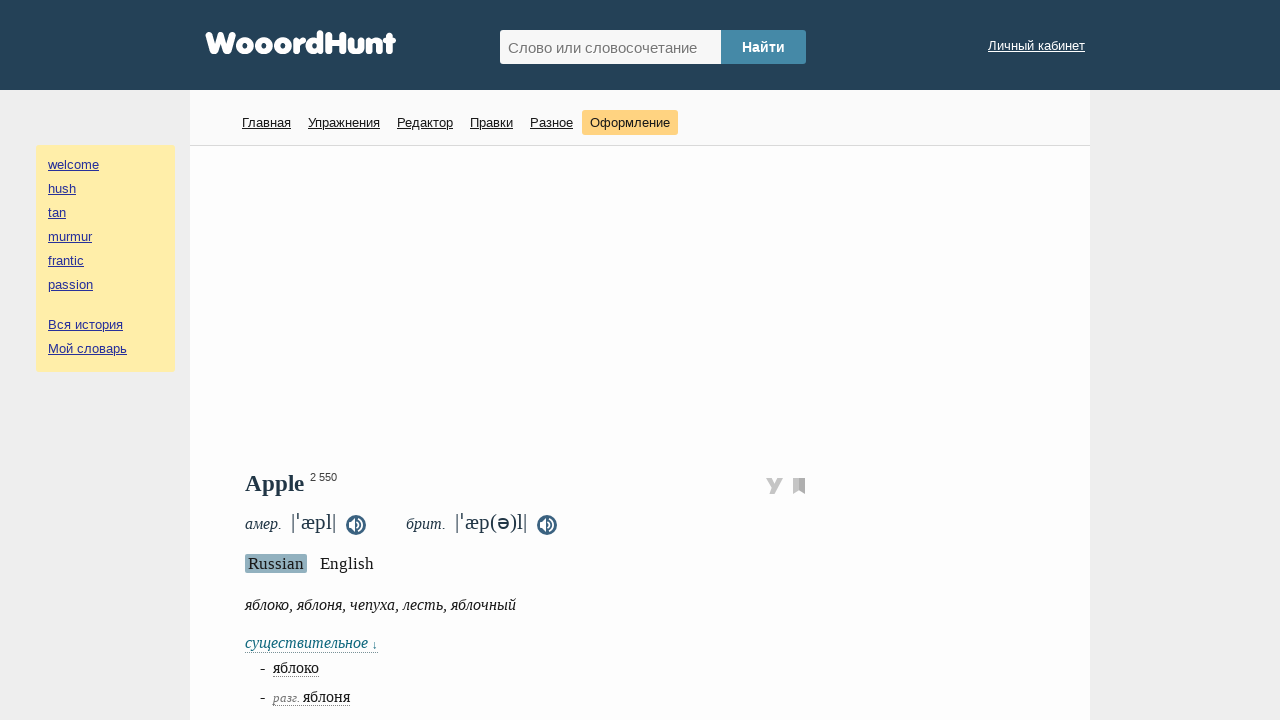

Retrieved translation text content
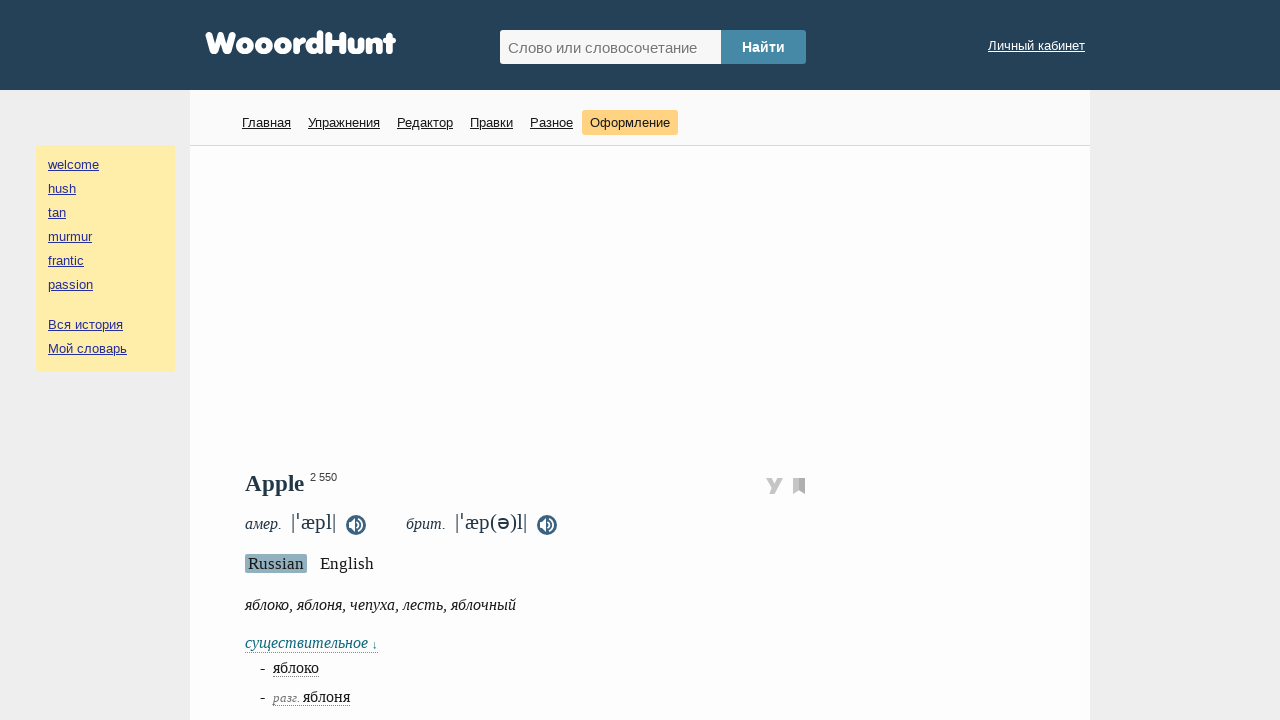

Verified Russian translation 'яблоко' appears in result
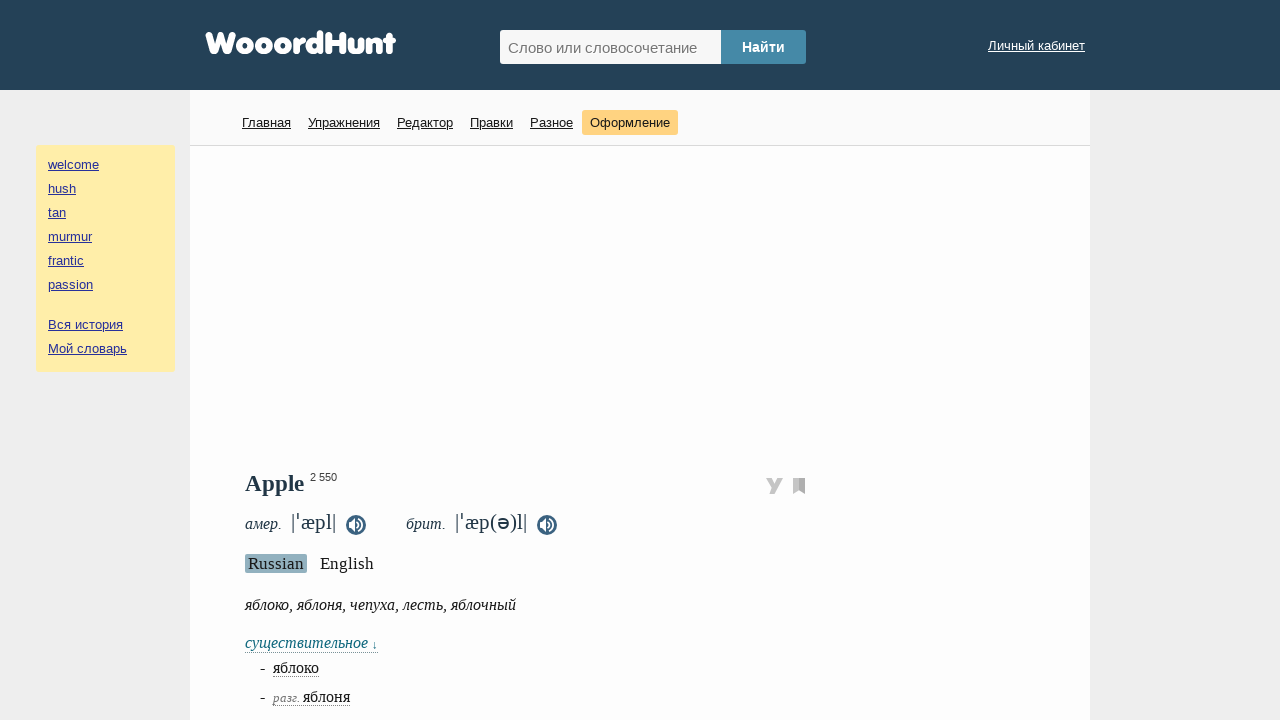

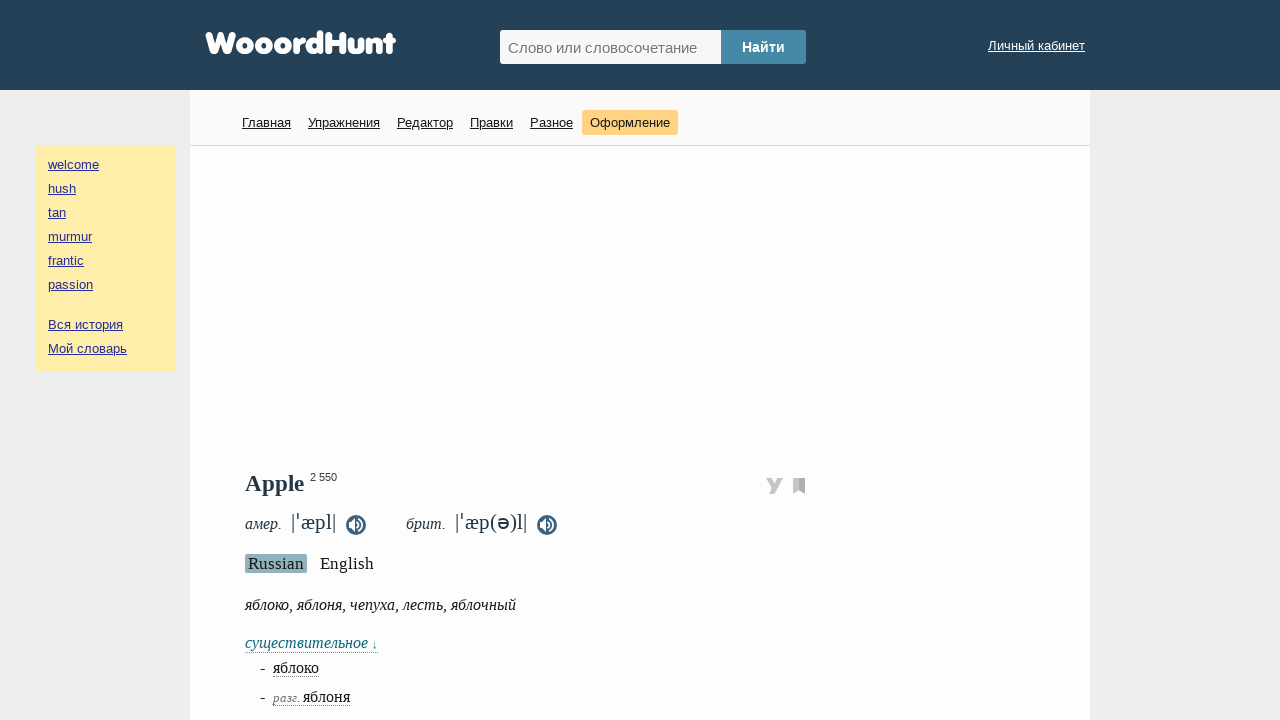